Tests dropdown select by value - reads two numbers, calculates sum, selects by value and submits

Starting URL: https://suninjuly.github.io/selects1.html

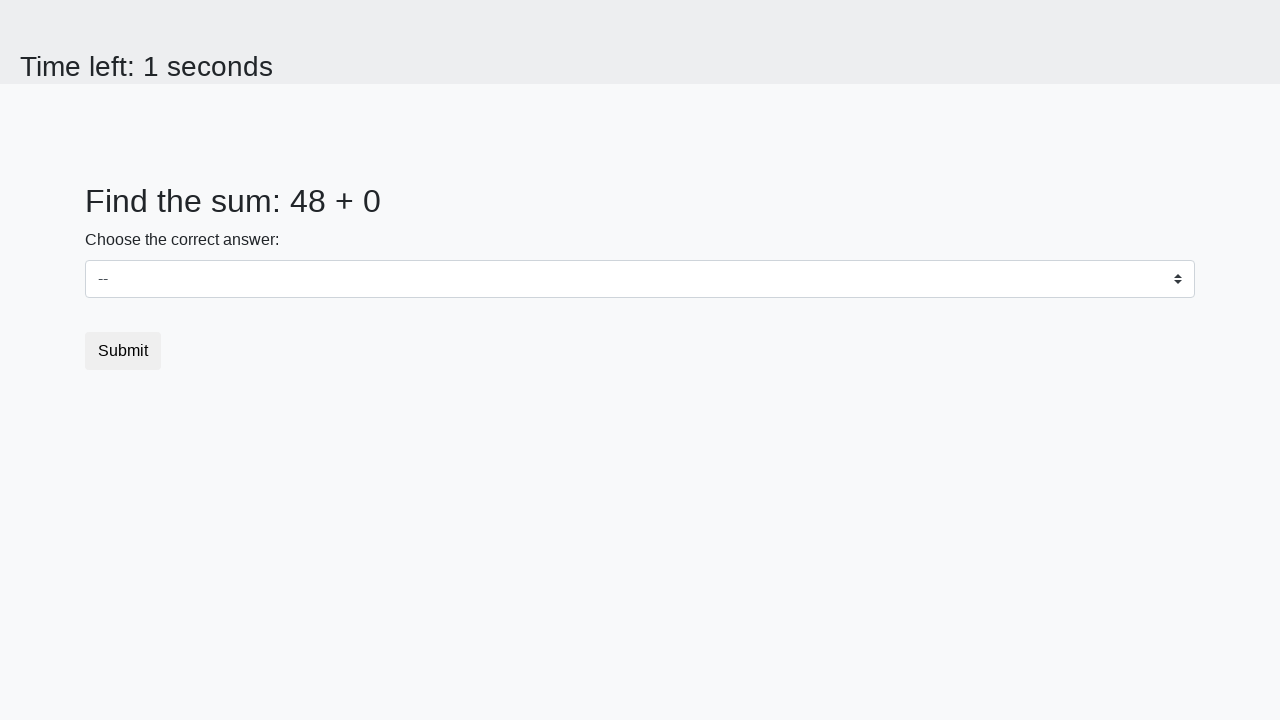

Read first number from #num1
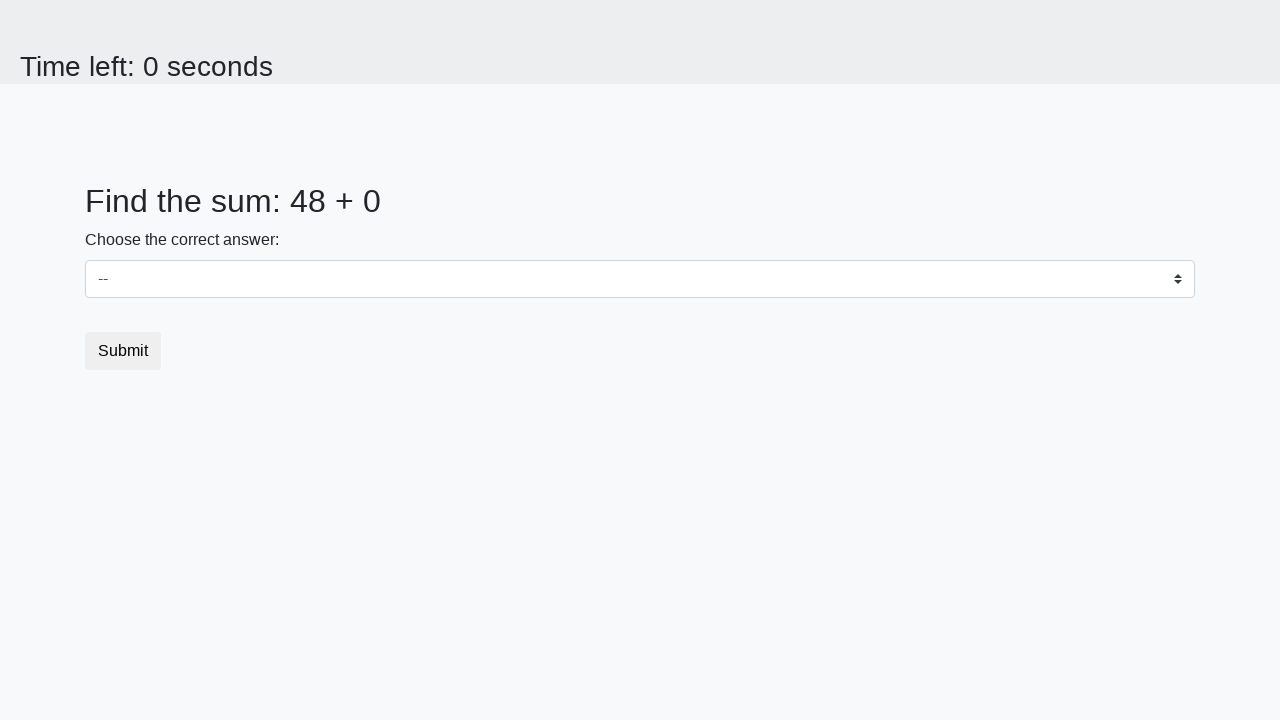

Read second number from #num2
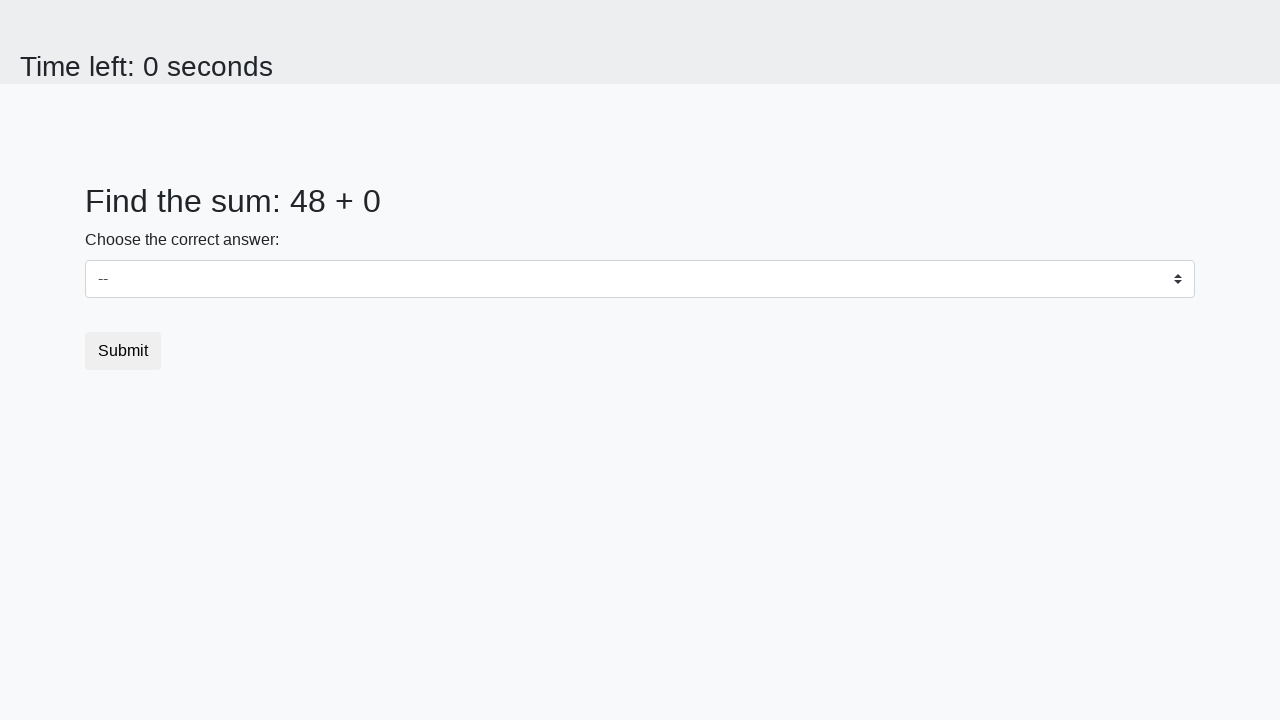

Calculated sum: 48 + 0 = 48
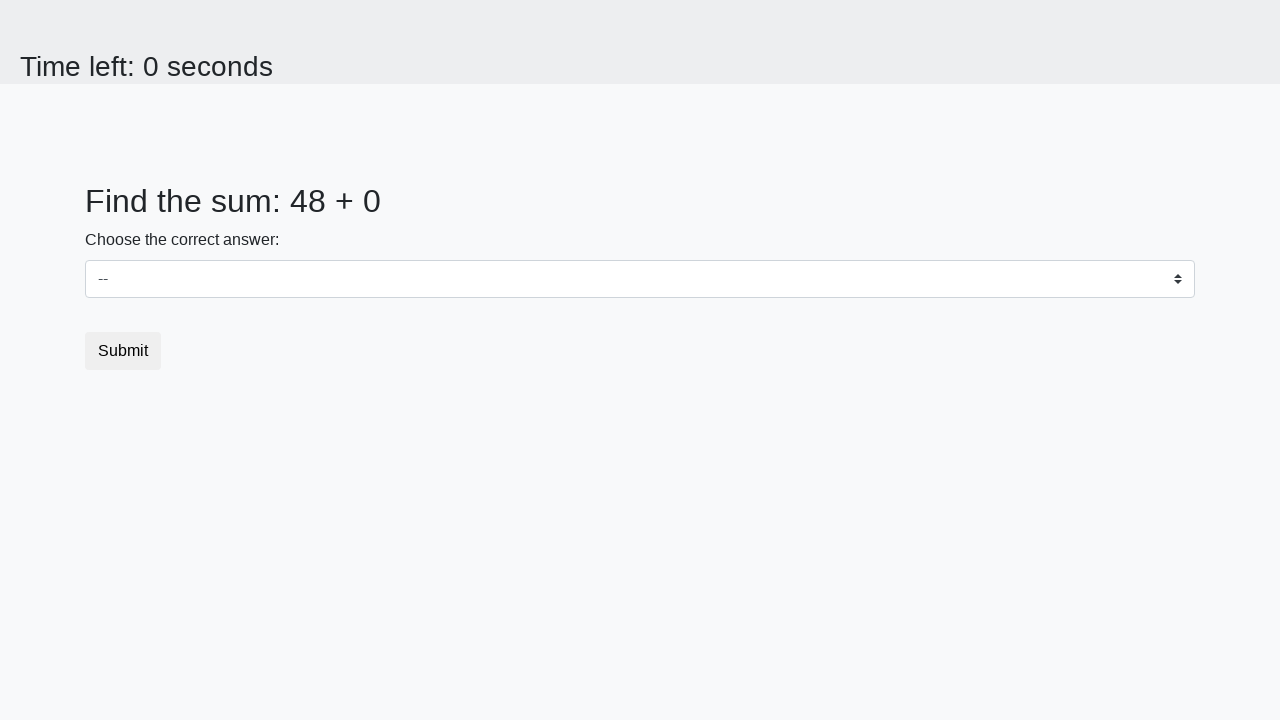

Selected dropdown option with value '48' on #dropdown
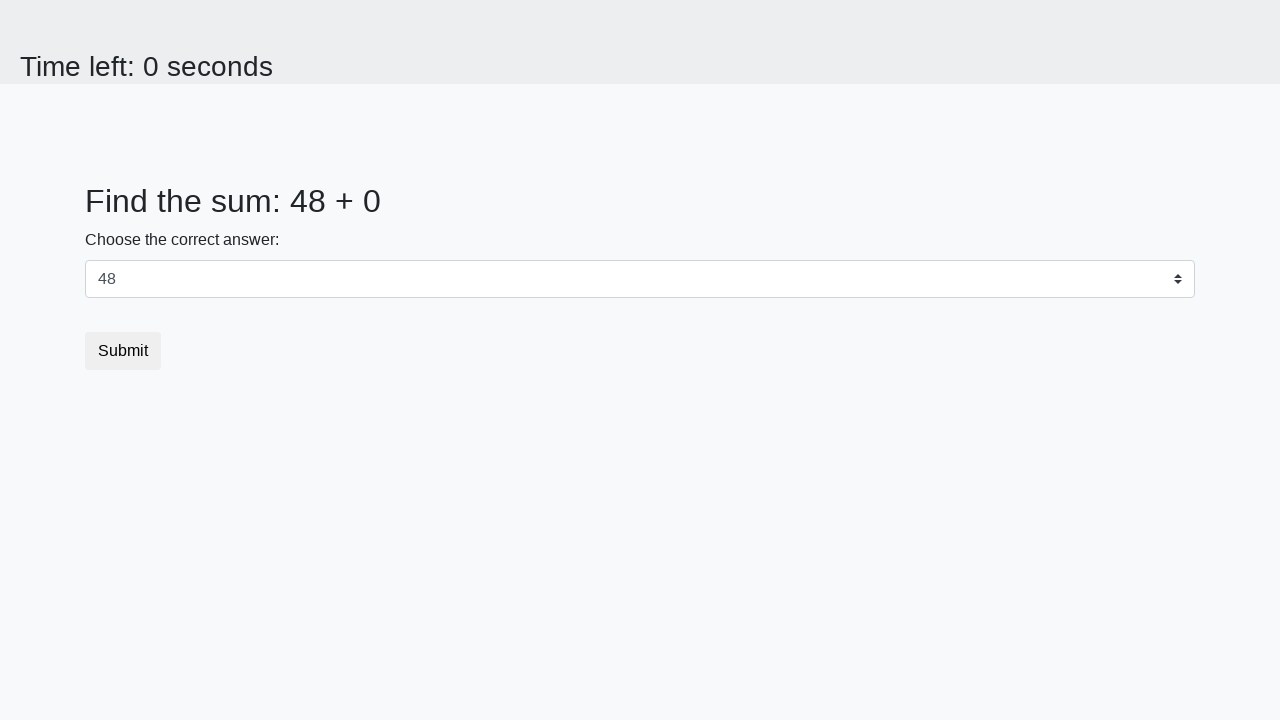

Clicked Submit button at (123, 351) on internal:role=button[name="Submit"i]
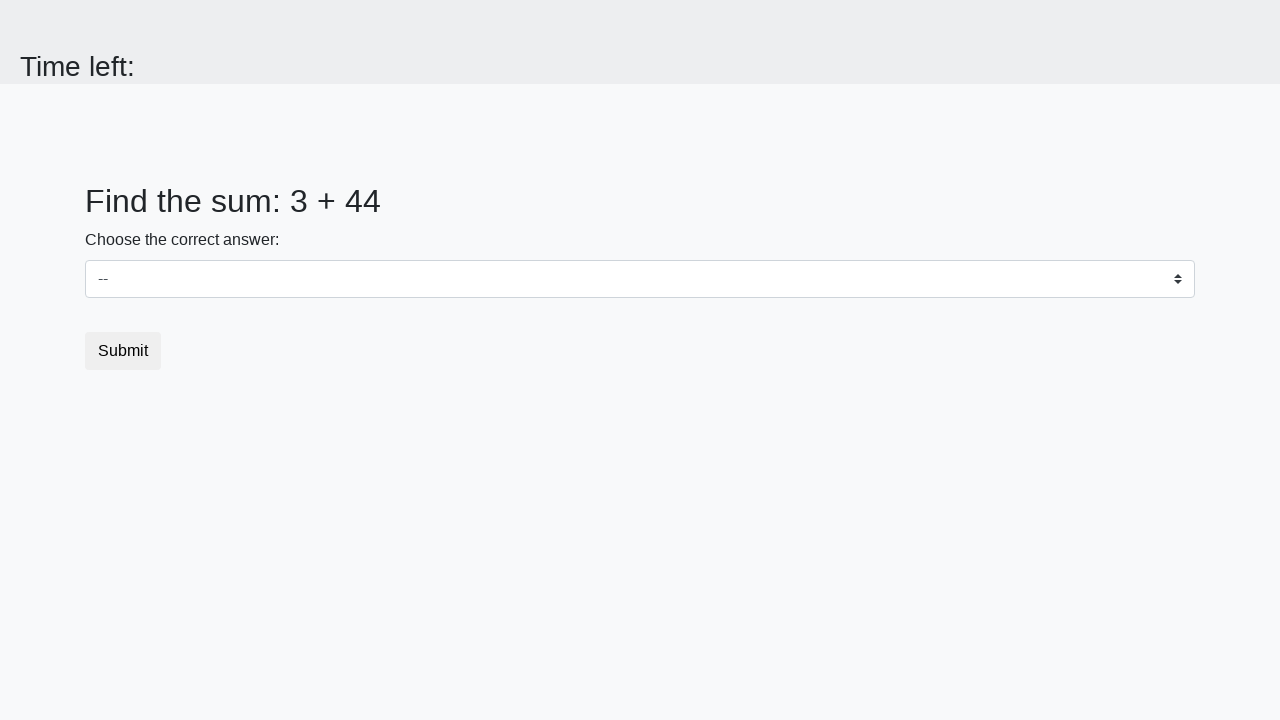

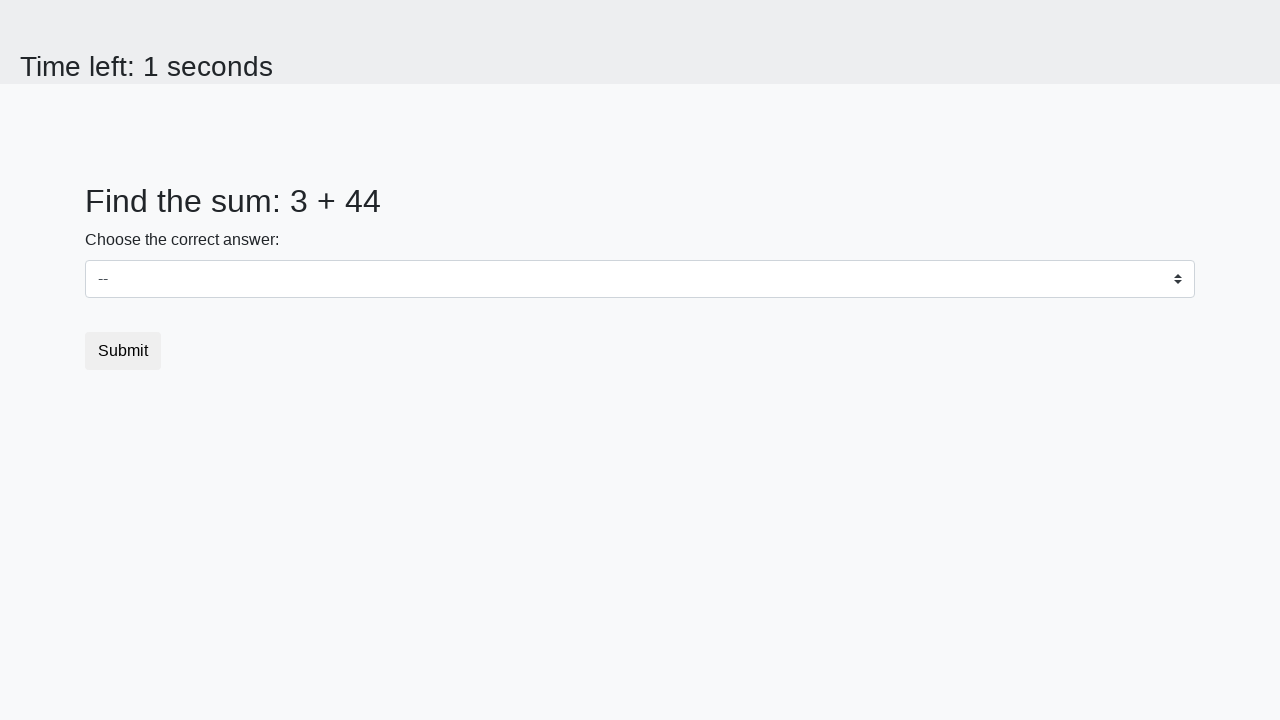